Tests the economic calendar filtering functionality by applying a country filter (Qatar), selecting a date range using the calendar picker, and interacting with the download menu options.

Starting URL: https://www.marketpulse.com/tools/economic-calendar/

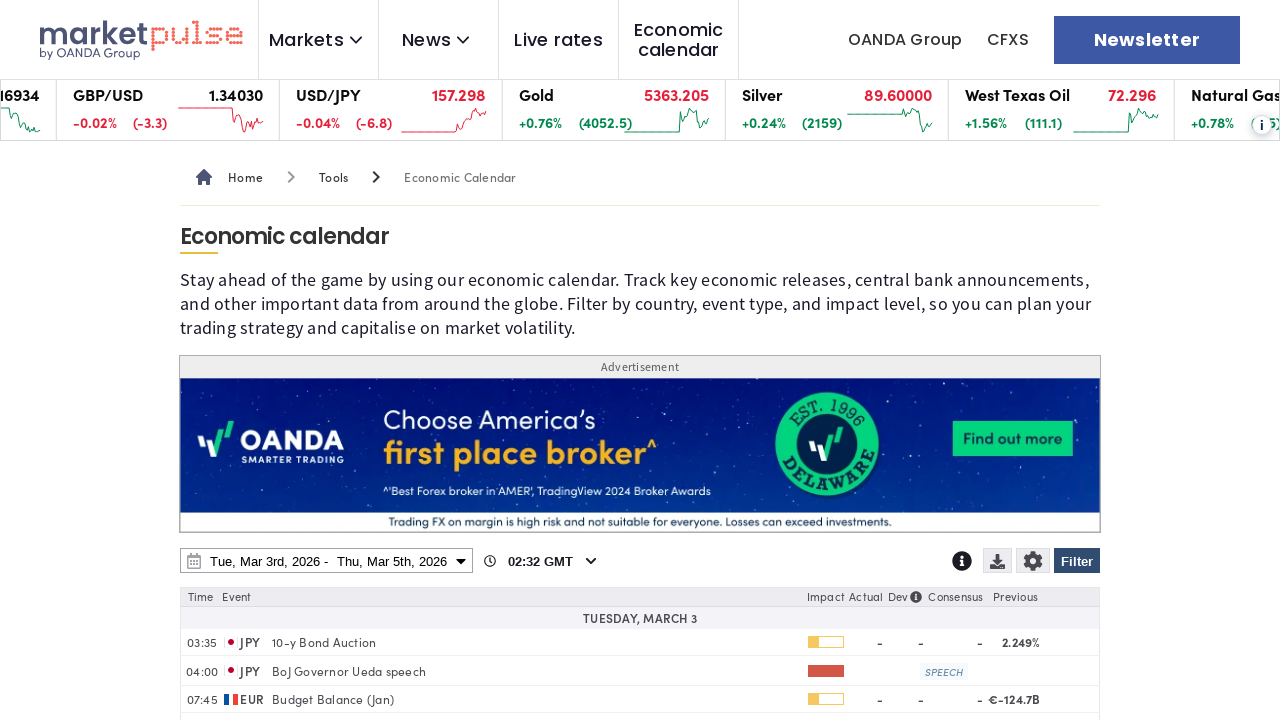

Waited for page to load with domcontentloaded state
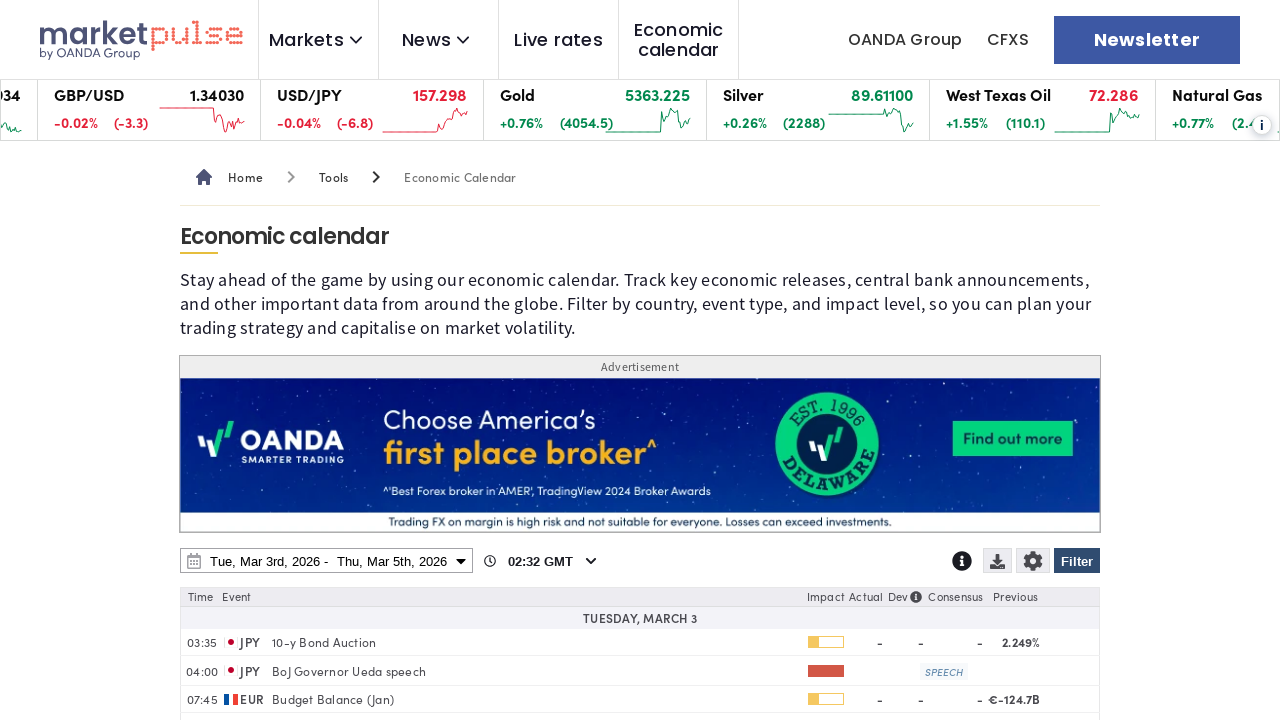

Clicked Filter button to open filter menu at (1077, 561) on internal:role=button[name="Filter"i]
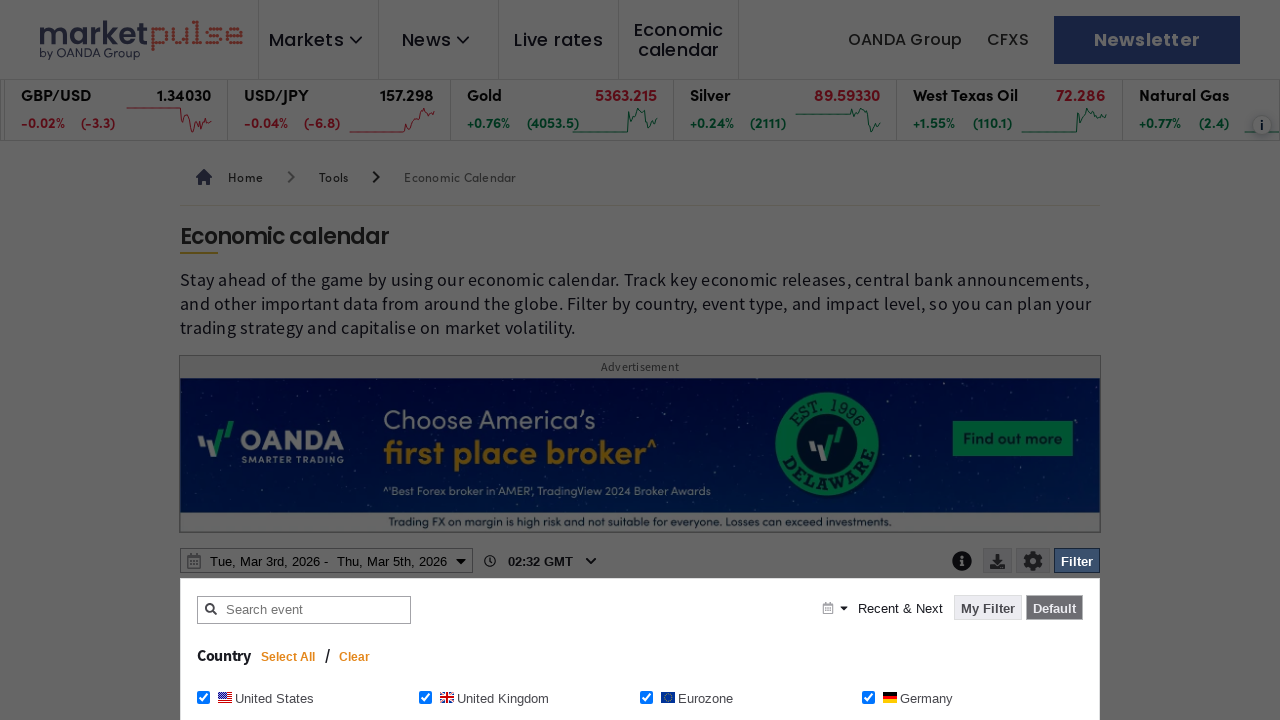

Waited for Clear button to appear in filter menu
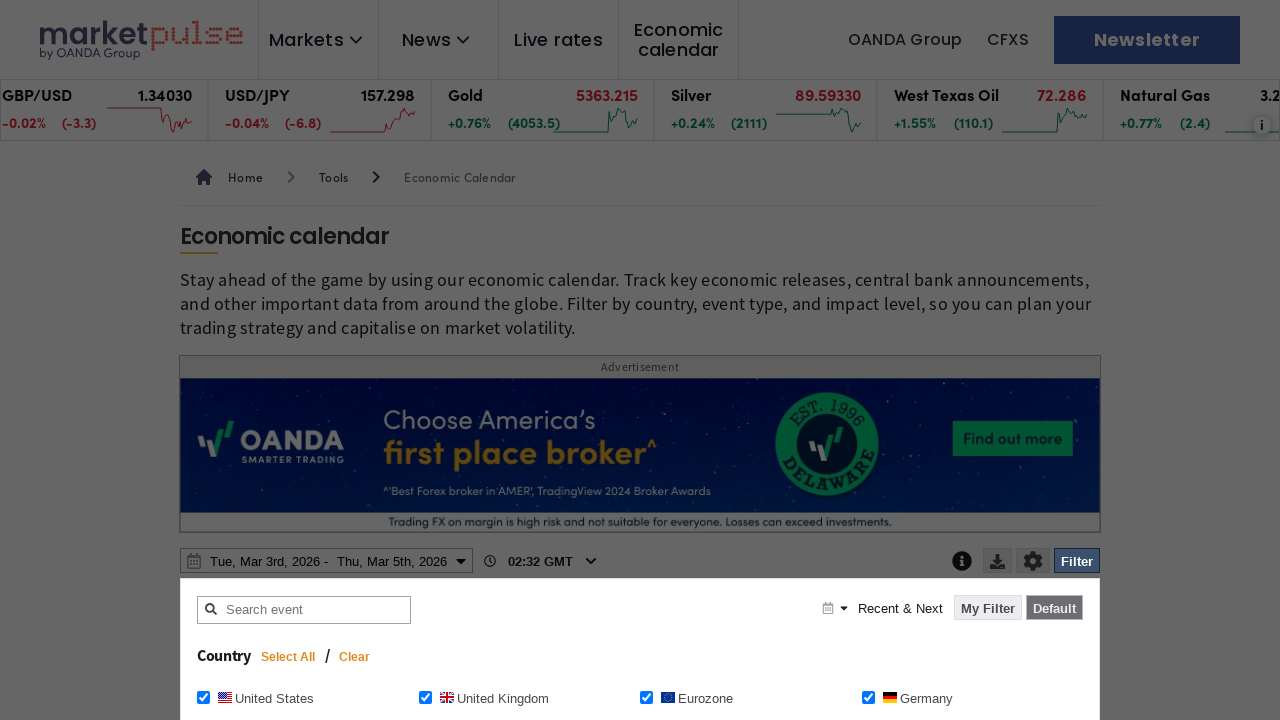

Waited 1200ms for filter interface to fully load
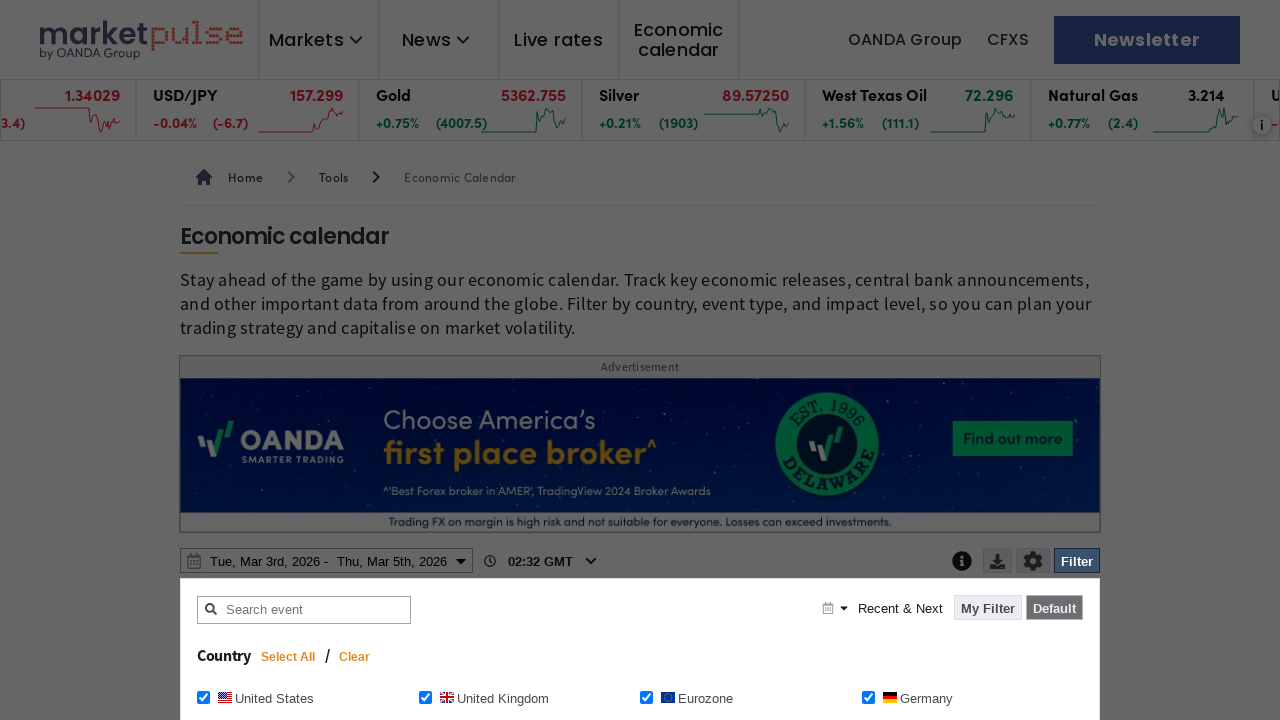

Clicked Clear button to reset existing filters at (355, 657) on internal:role=button[name="Clear"i]
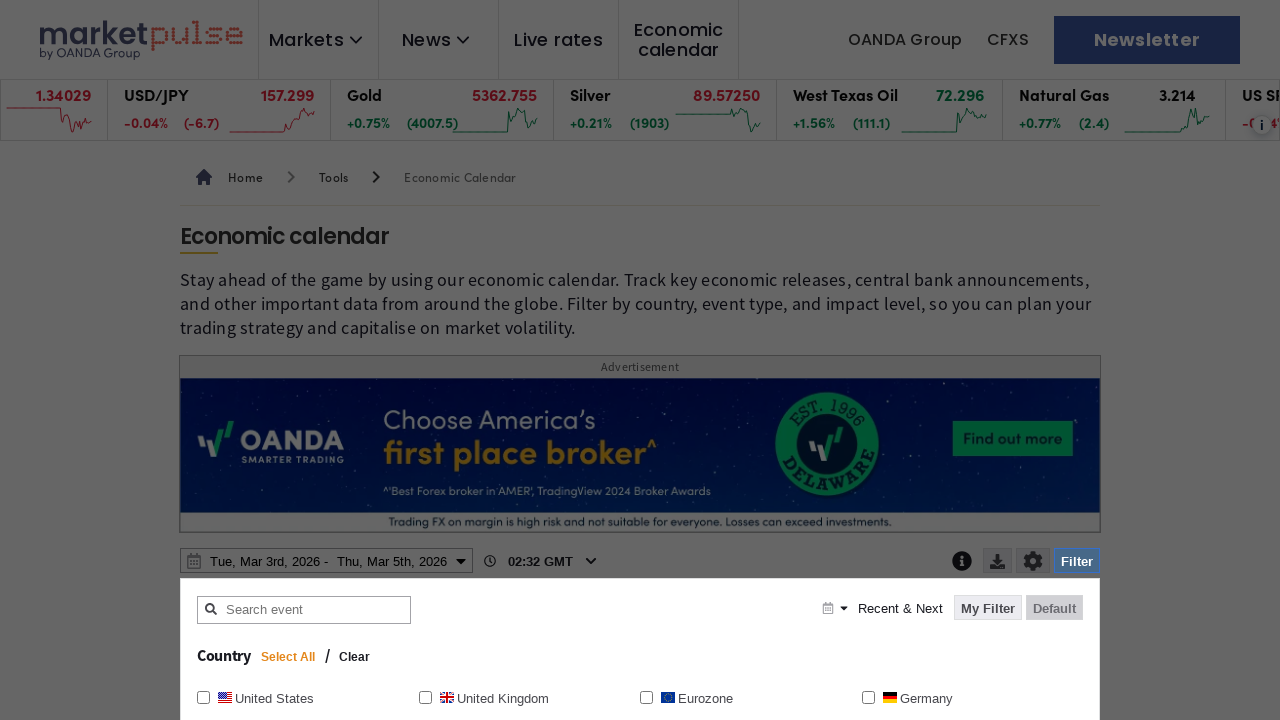

Waited 1200ms for filters to be cleared
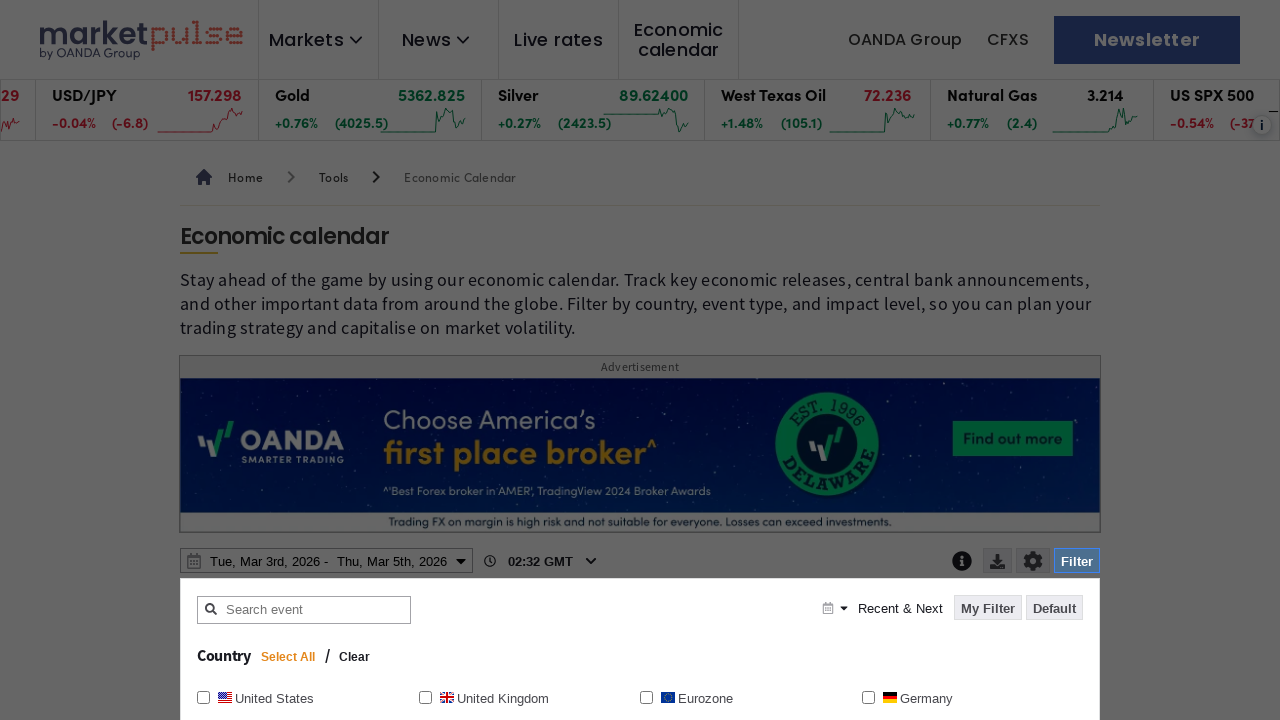

Selected Qatar checkbox to apply country filter at (868, 360) on internal:role=checkbox[name="Qatar Qatar"i]
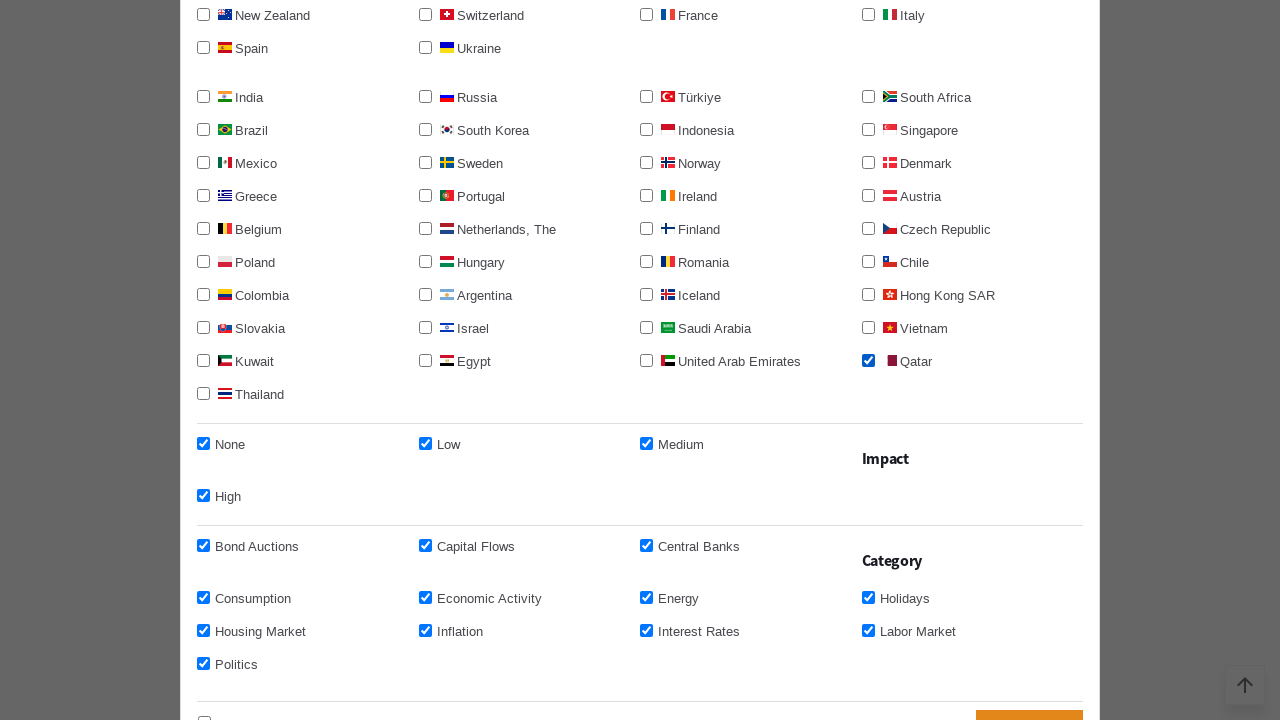

Waited 1200ms for Qatar filter to be registered
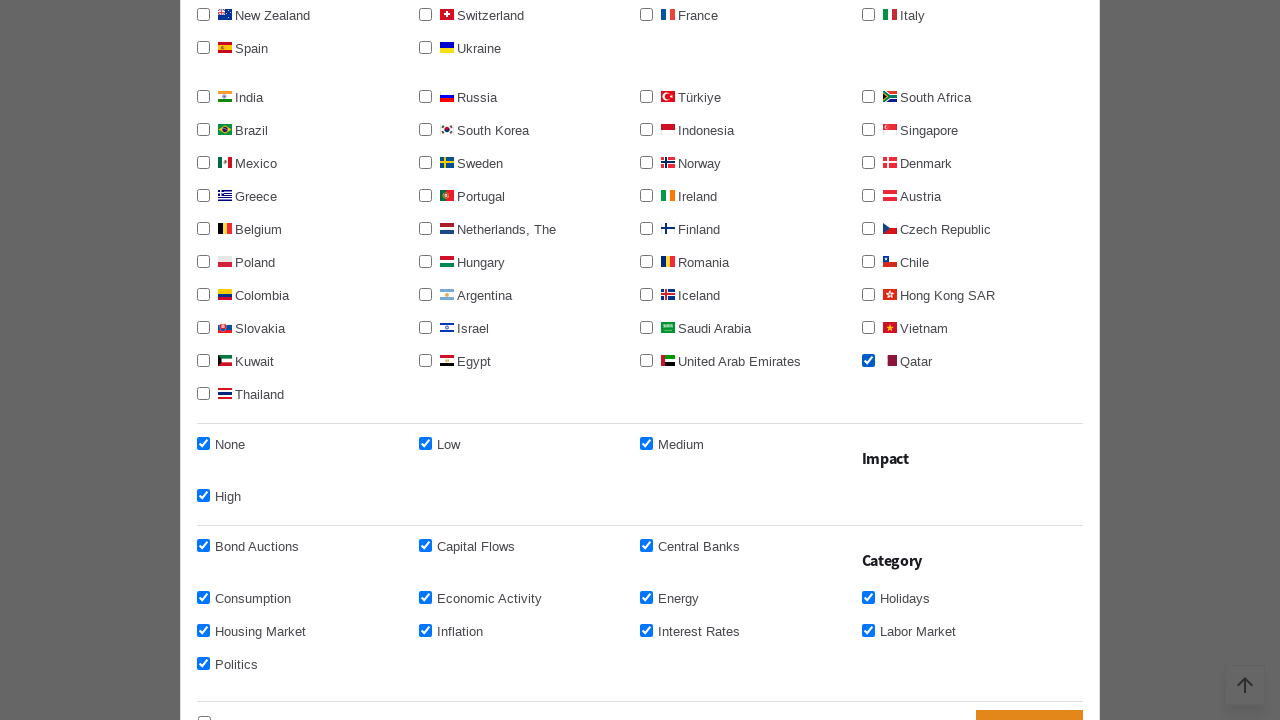

Clicked Apply filter button to confirm Qatar country filter at (1030, 701) on internal:role=button[name="Apply filter"i]
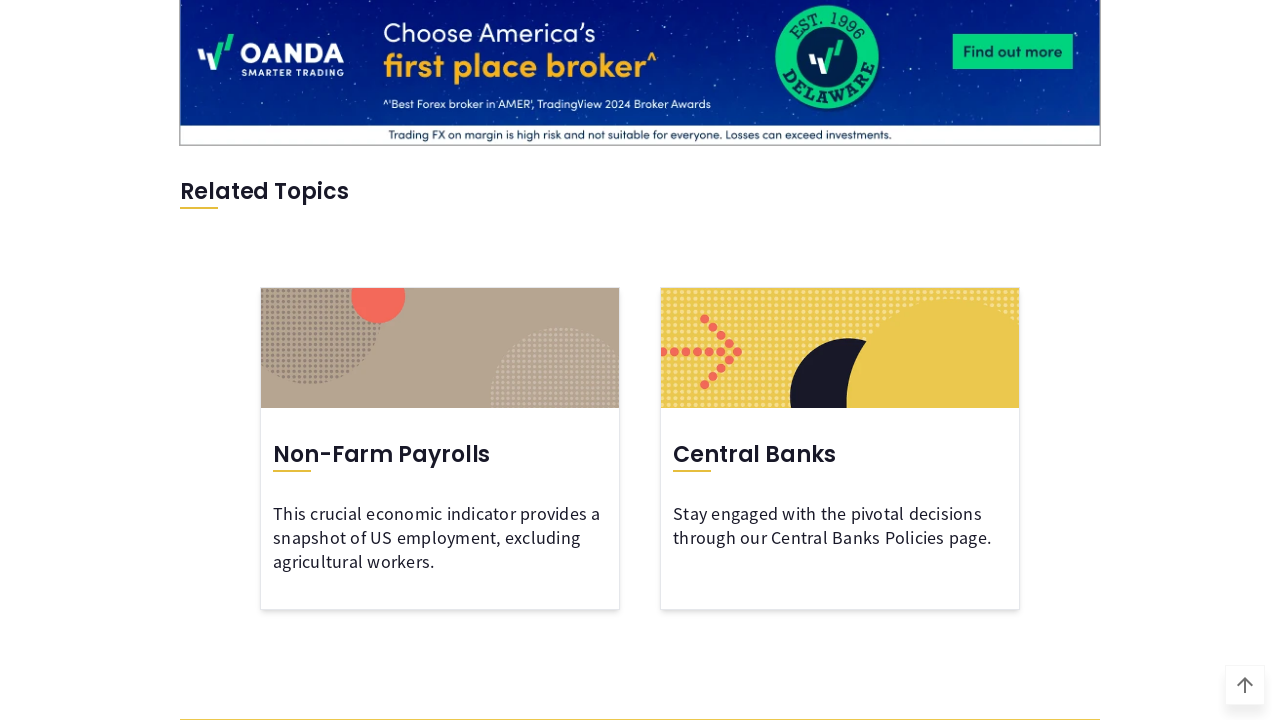

Waited 1200ms for country filter to be applied
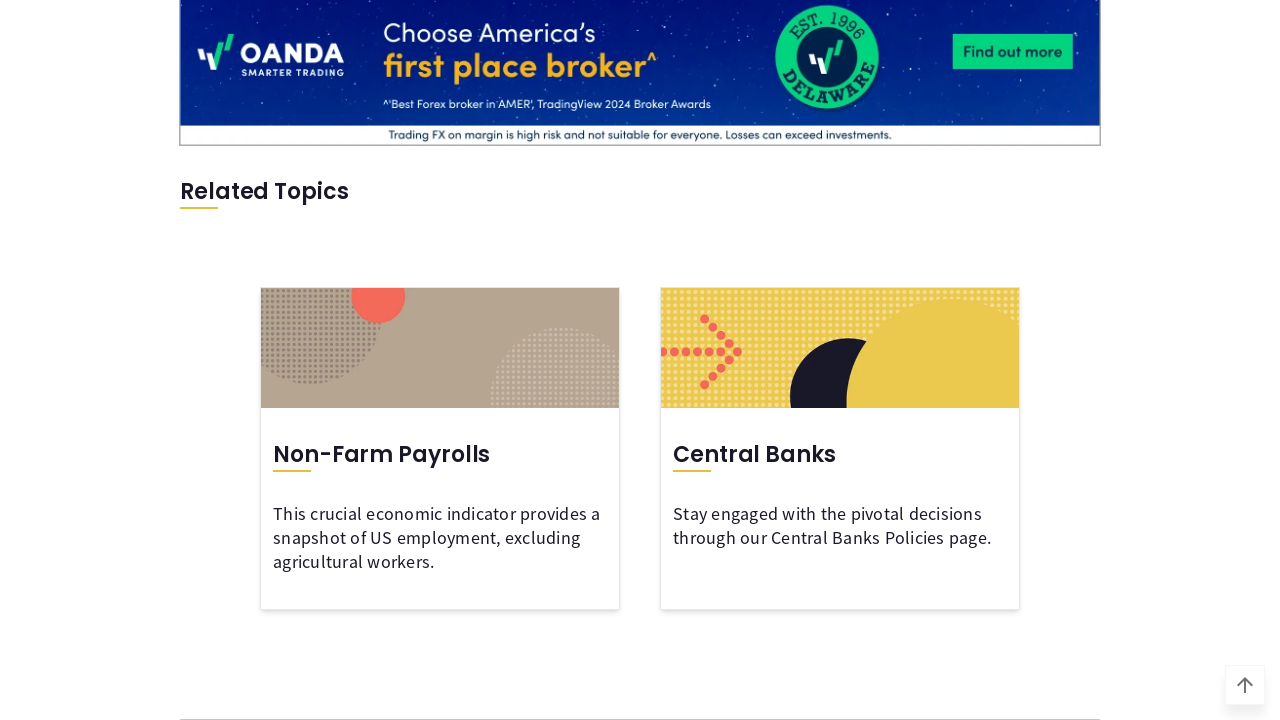

Clicked date range button to open calendar picker at (326, 361) on internal:role=button[name=/^.* - .*$/]
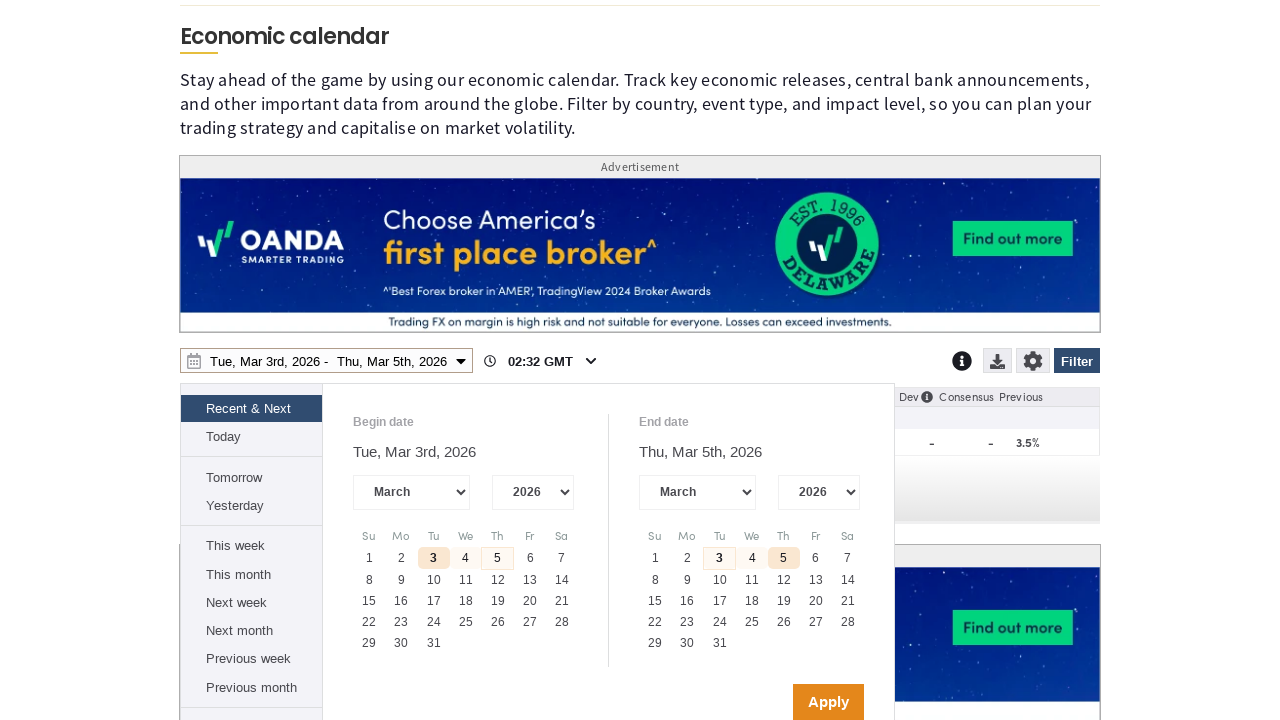

Waited 1200ms for calendar picker to open
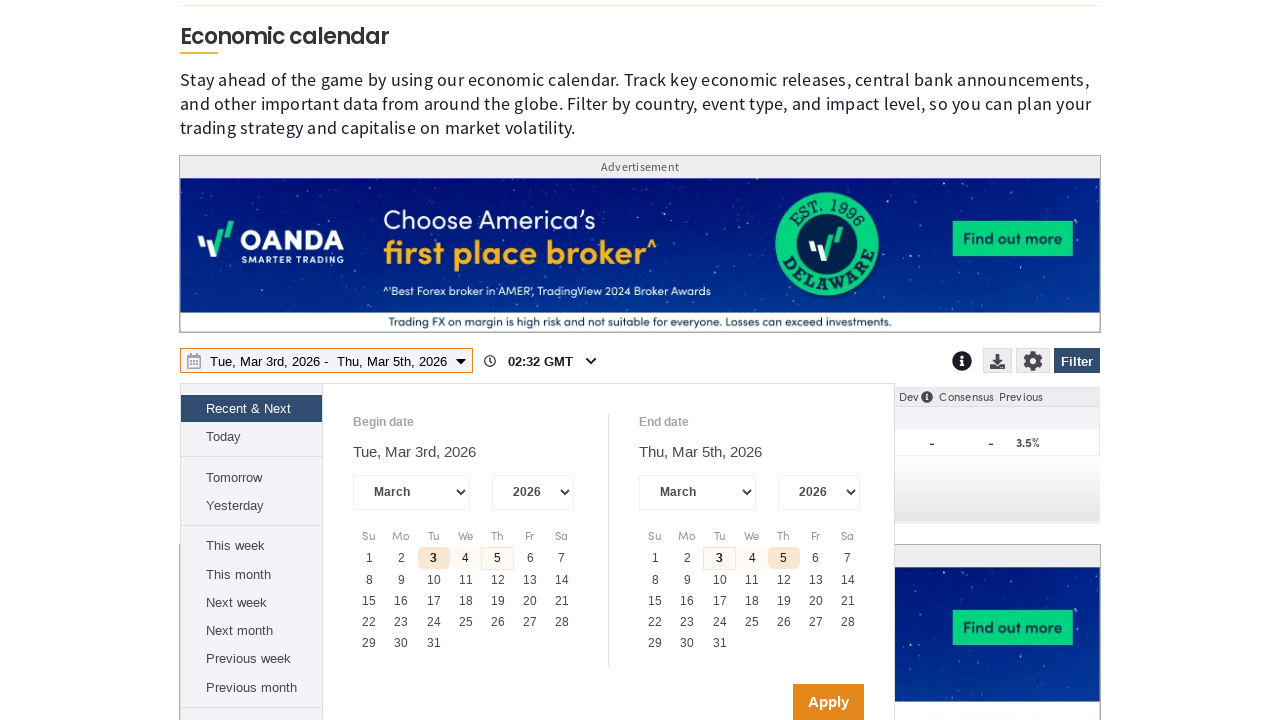

Located year dropdown combobox in calendar picker
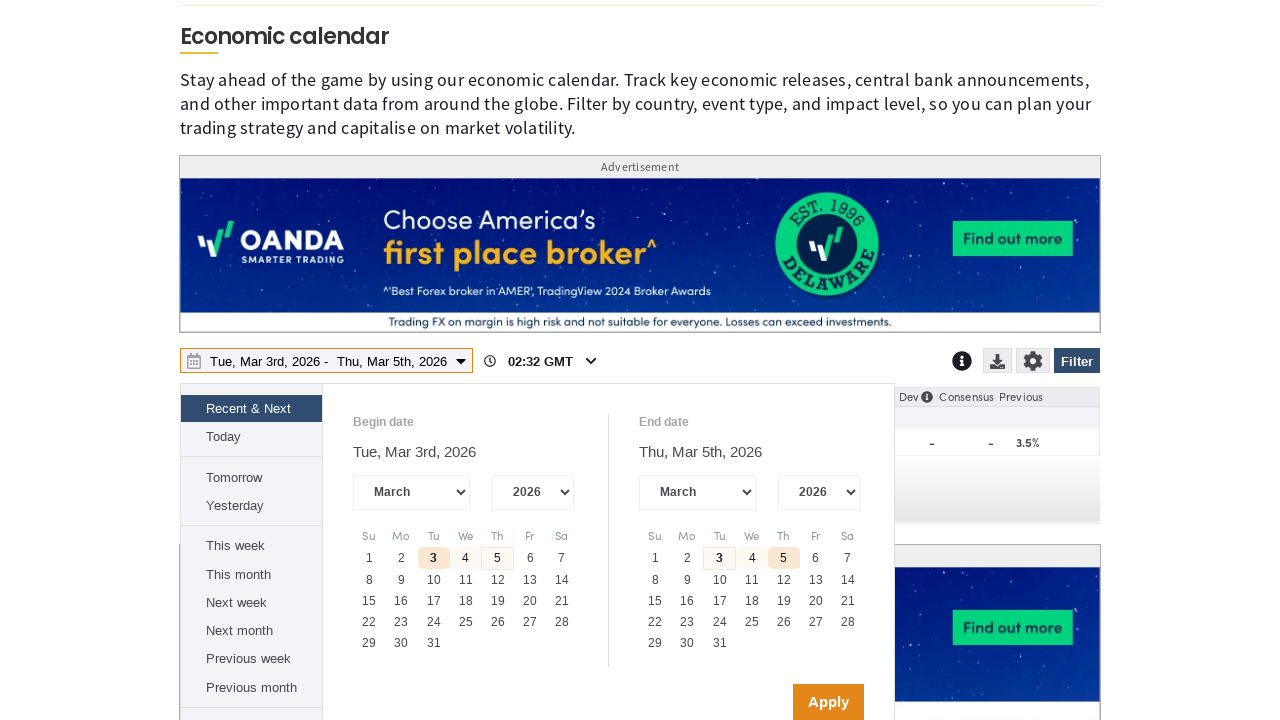

Waited for year select element to be attached to DOM
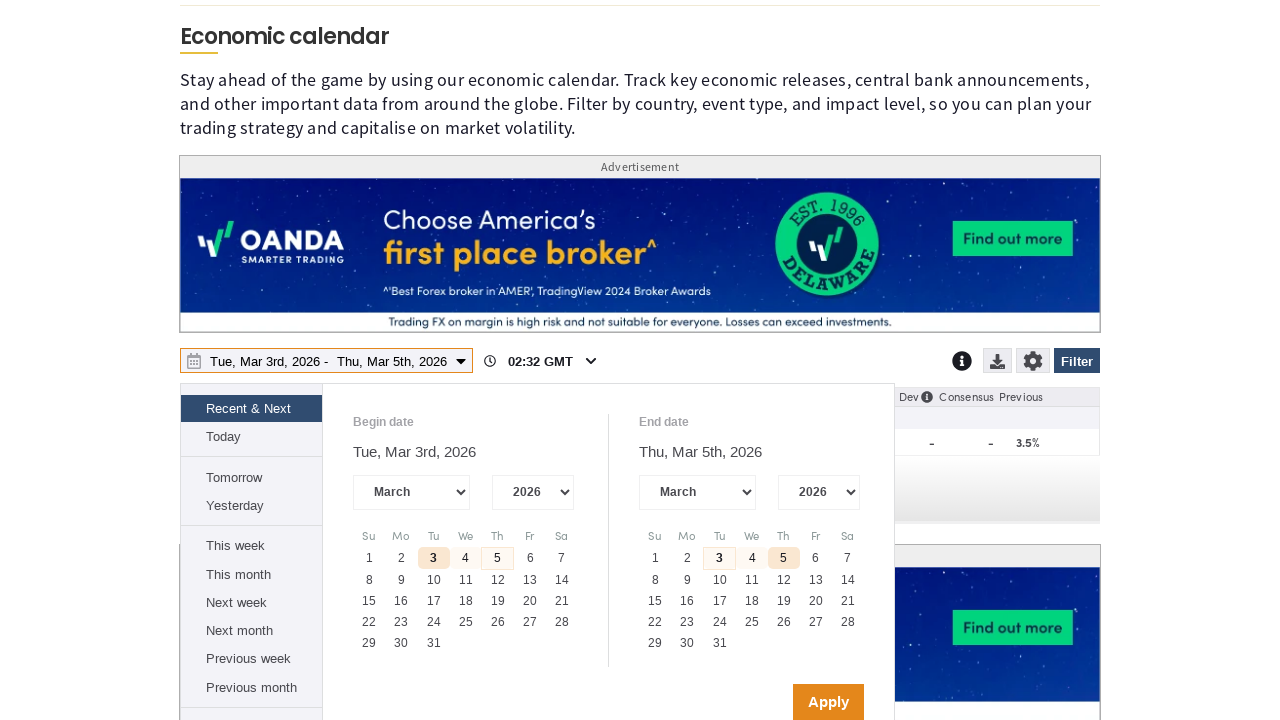

Retrieved list of available years from dropdown
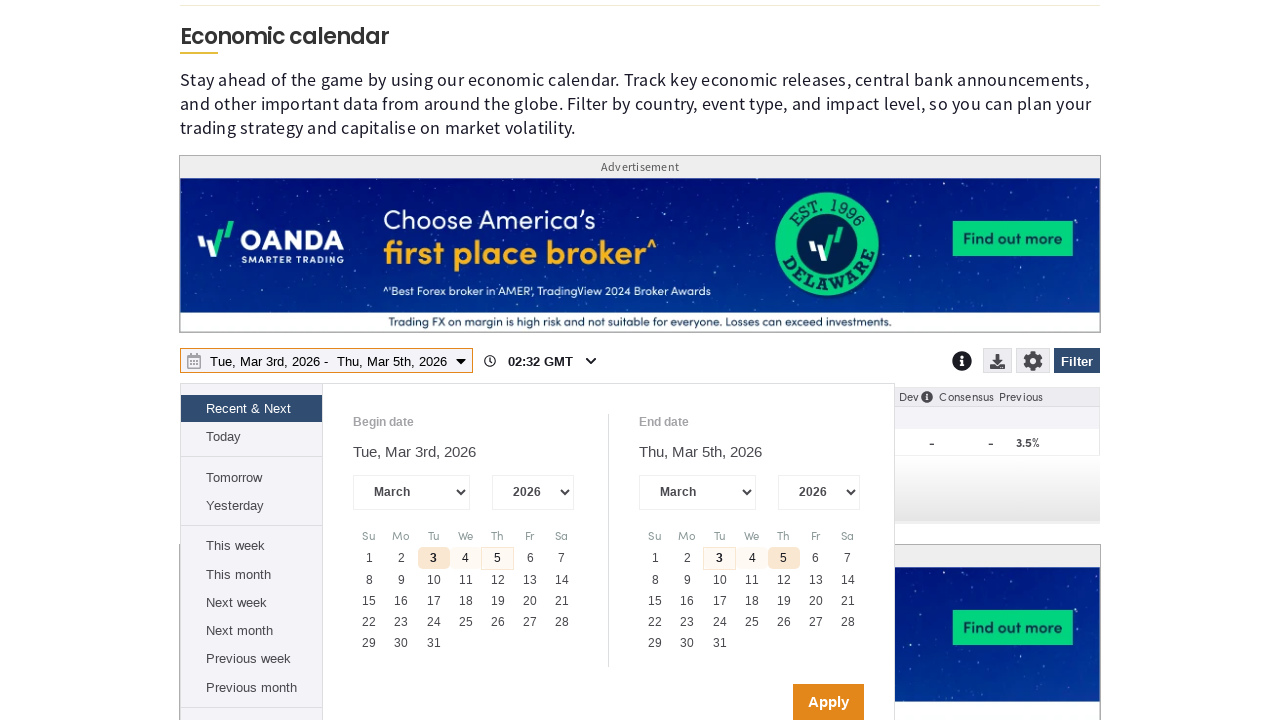

Selected last available year: 2027
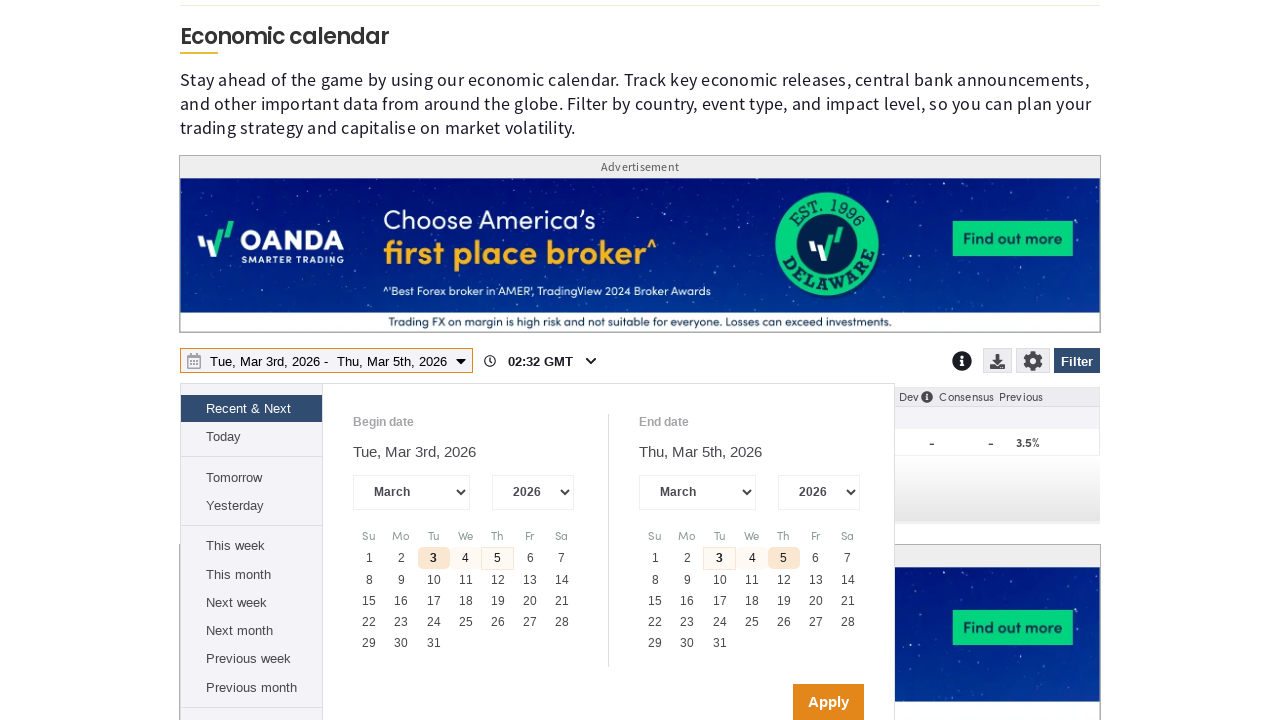

Applied year selection for 2027 on internal:role=combobox >> nth=3
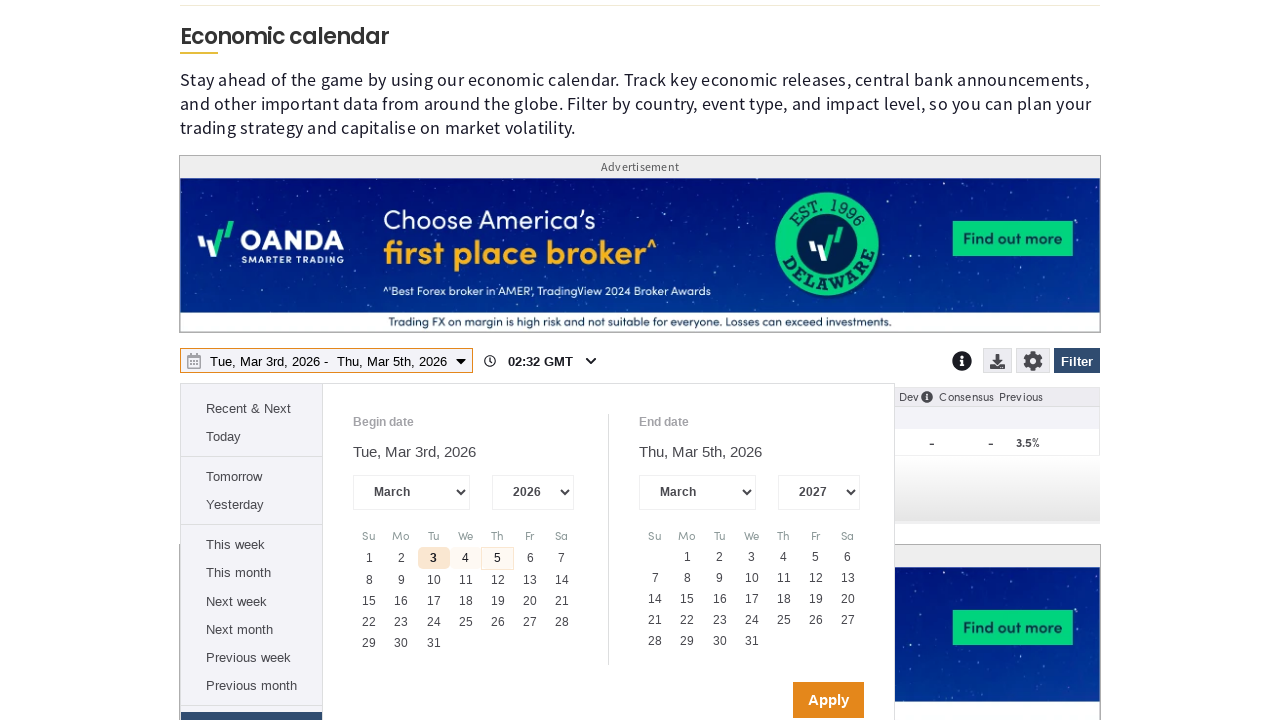

Waited 1200ms for year selection to update calendar
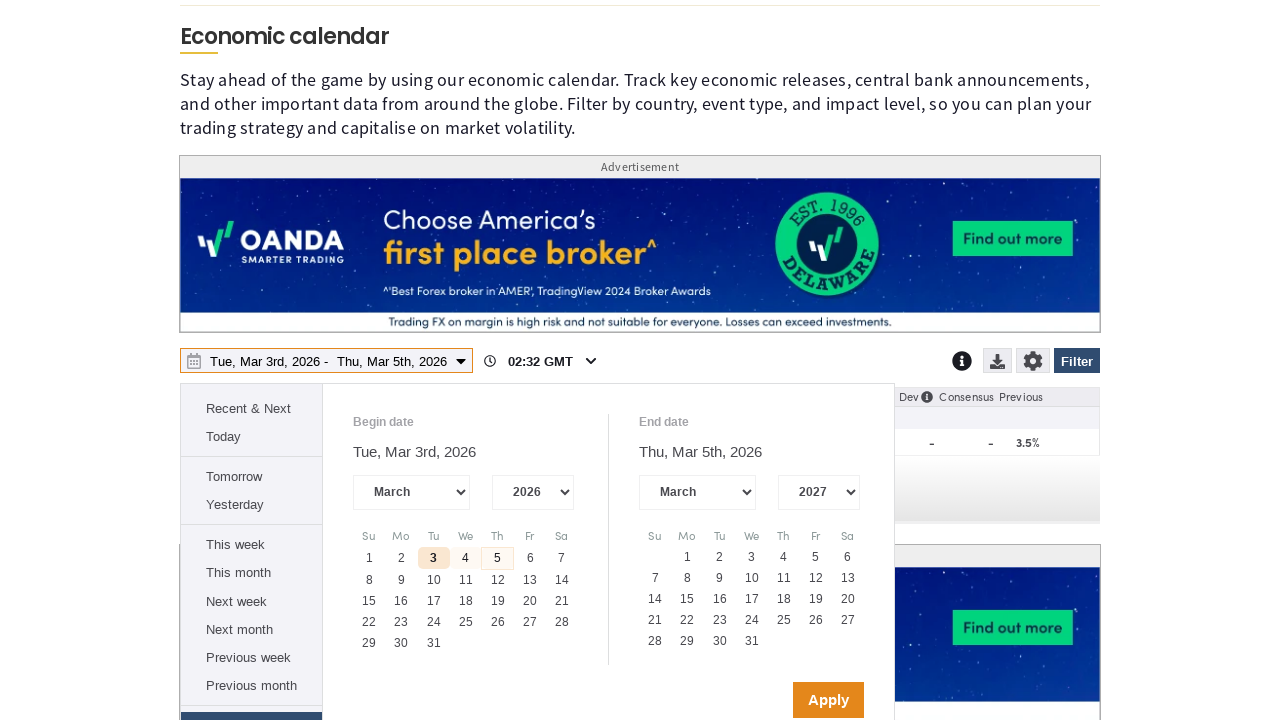

Located all enabled day cells in calendar grid
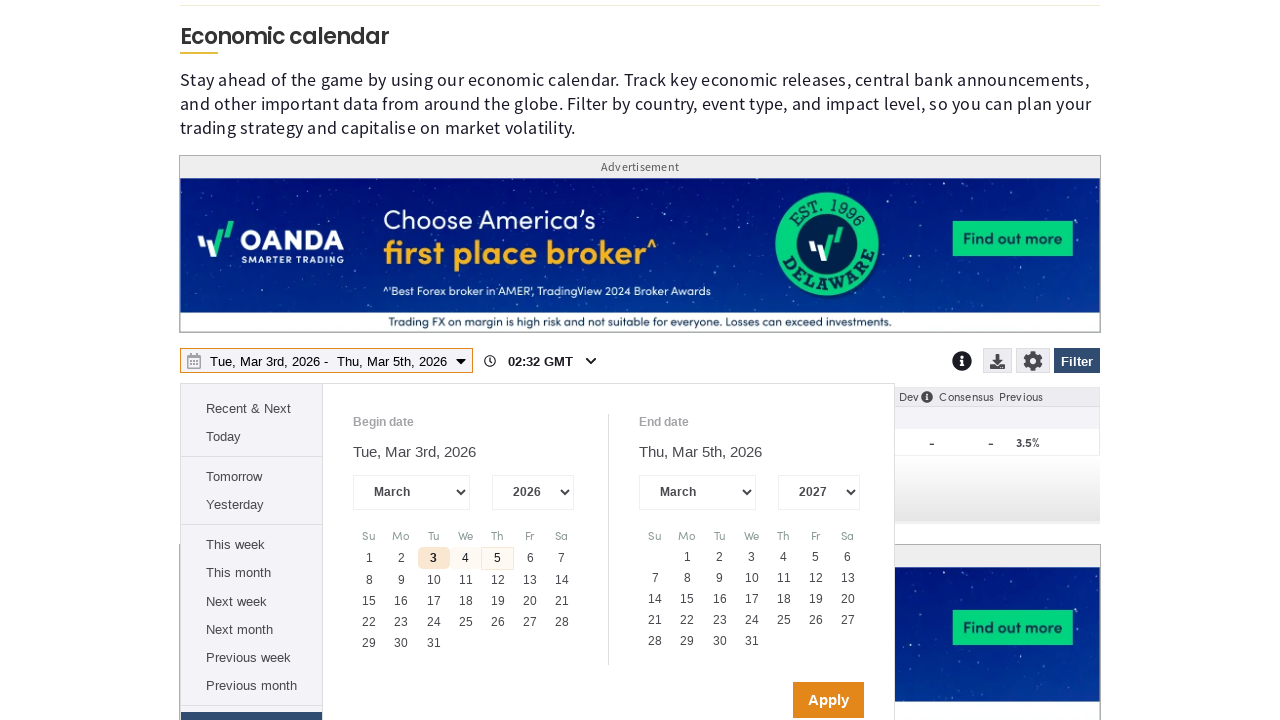

Clicked on the last available day in the calendar at (752, 641) on div[role='gridcell']:not([aria-disabled='true']) >> nth=-1
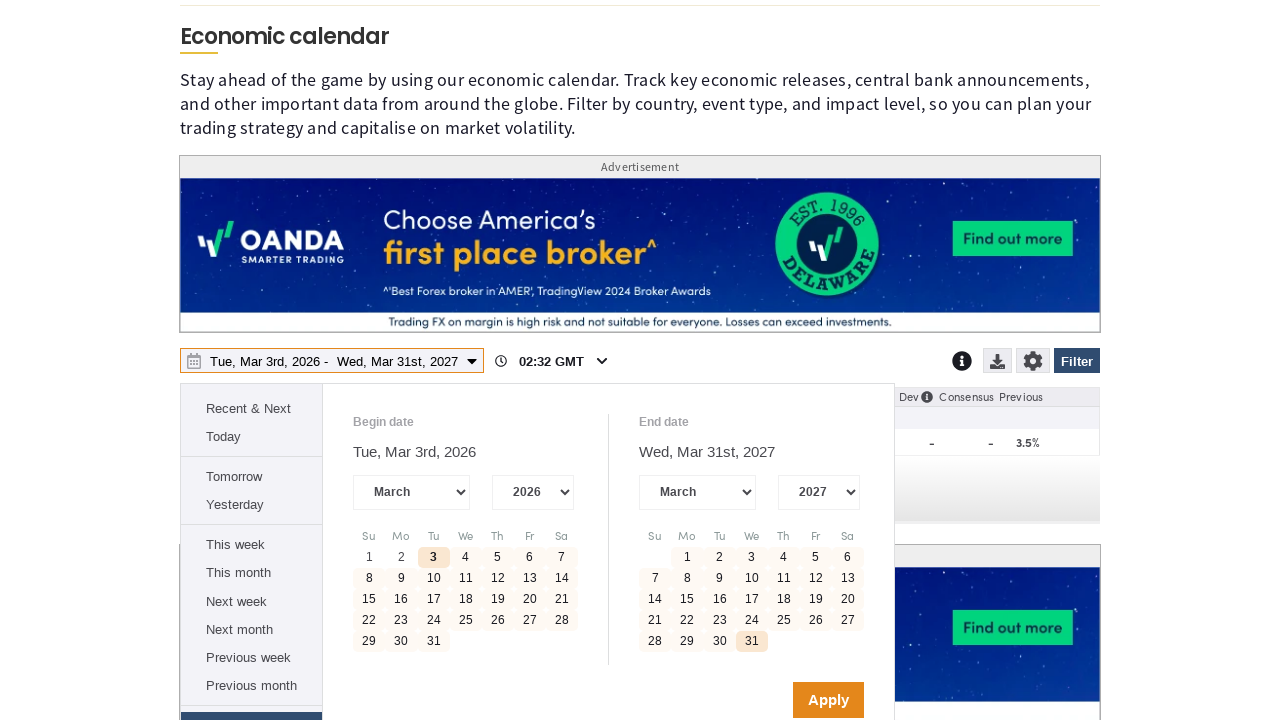

Waited 1200ms for day selection to be registered
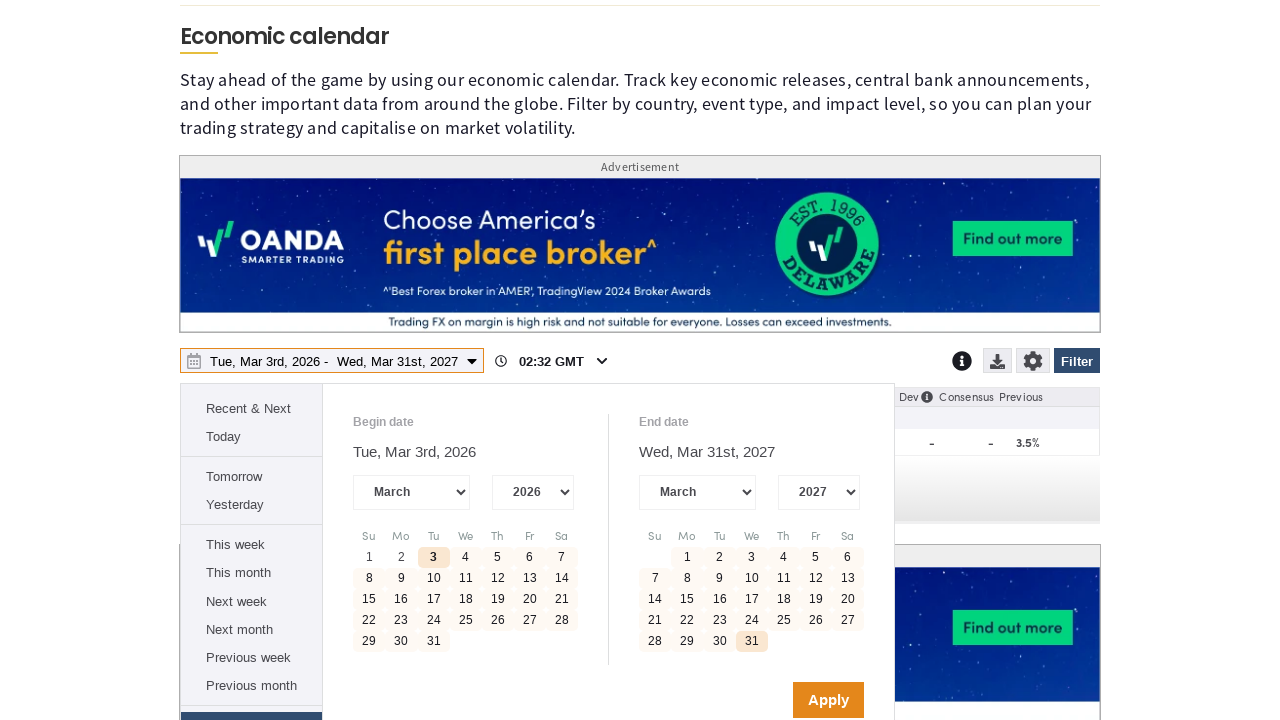

Clicked Apply button to confirm date range selection at (828, 700) on internal:role=button[name="Apply"i]
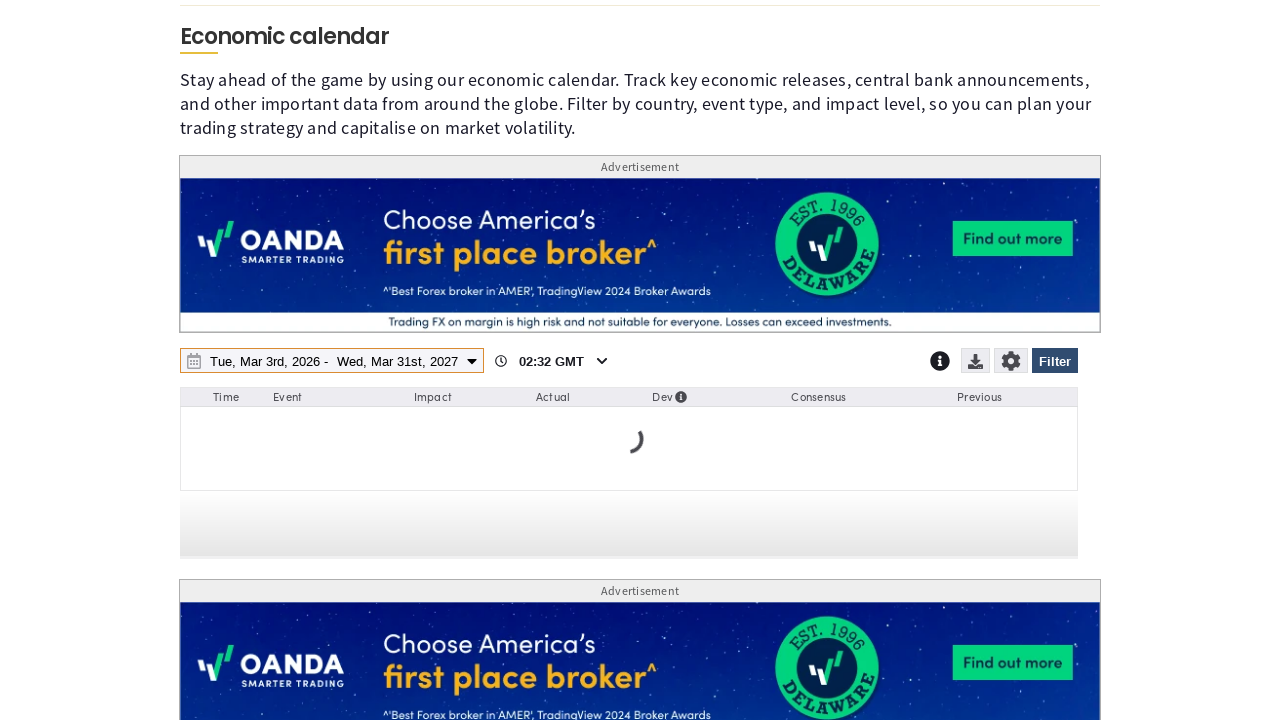

Waited 1500ms for date filter to be applied to economic calendar
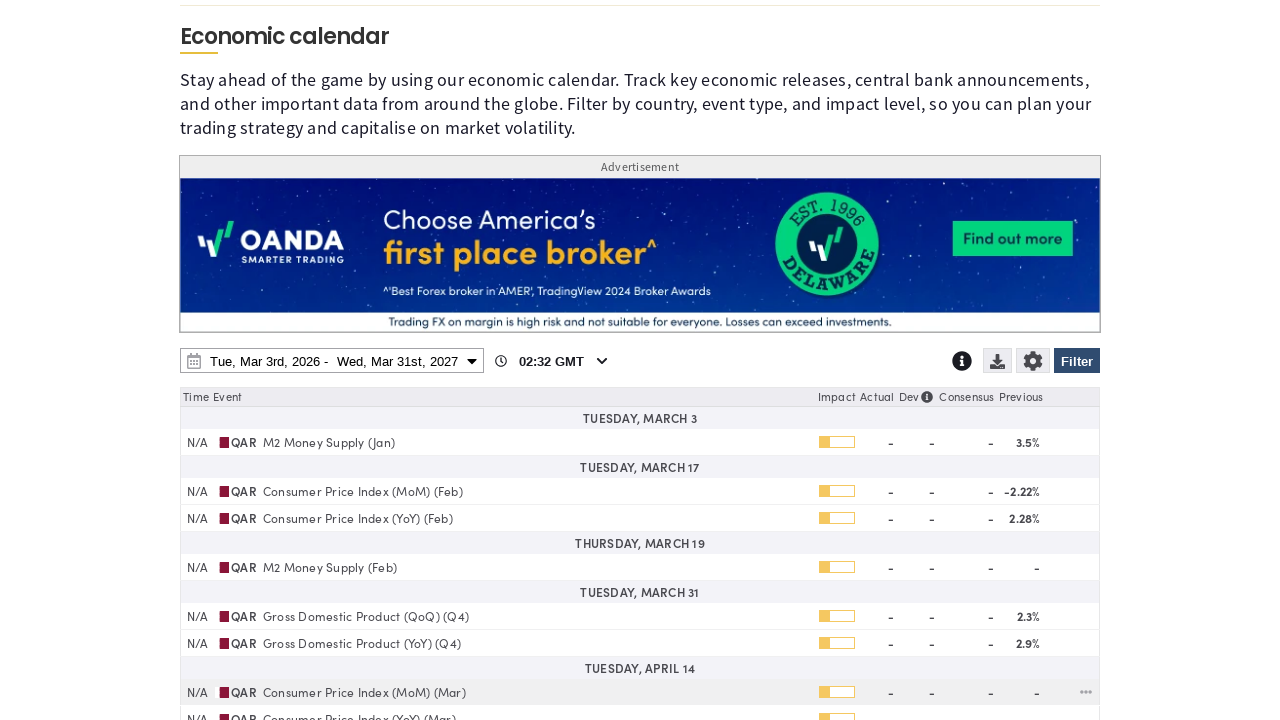

Clicked on selectable wrapper to open download menu at (1000, 363) on .fxs_selectable-wrapper
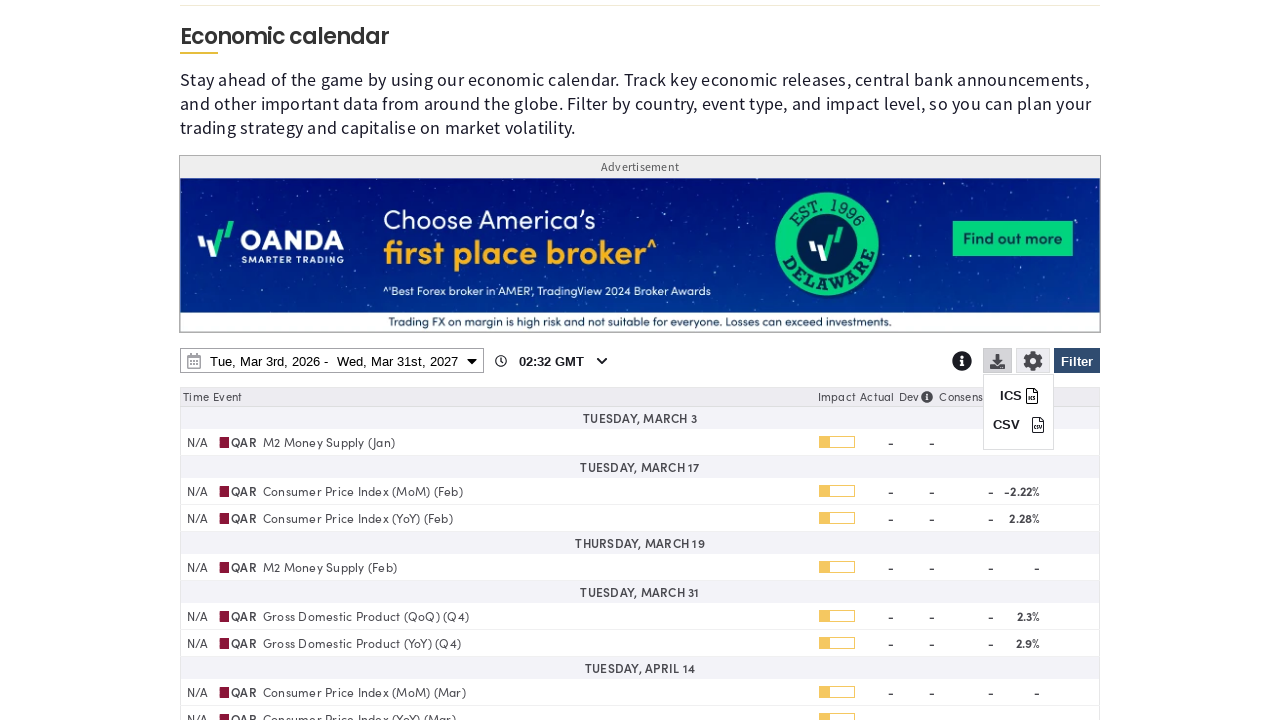

Waited for ICS button to appear in download menu
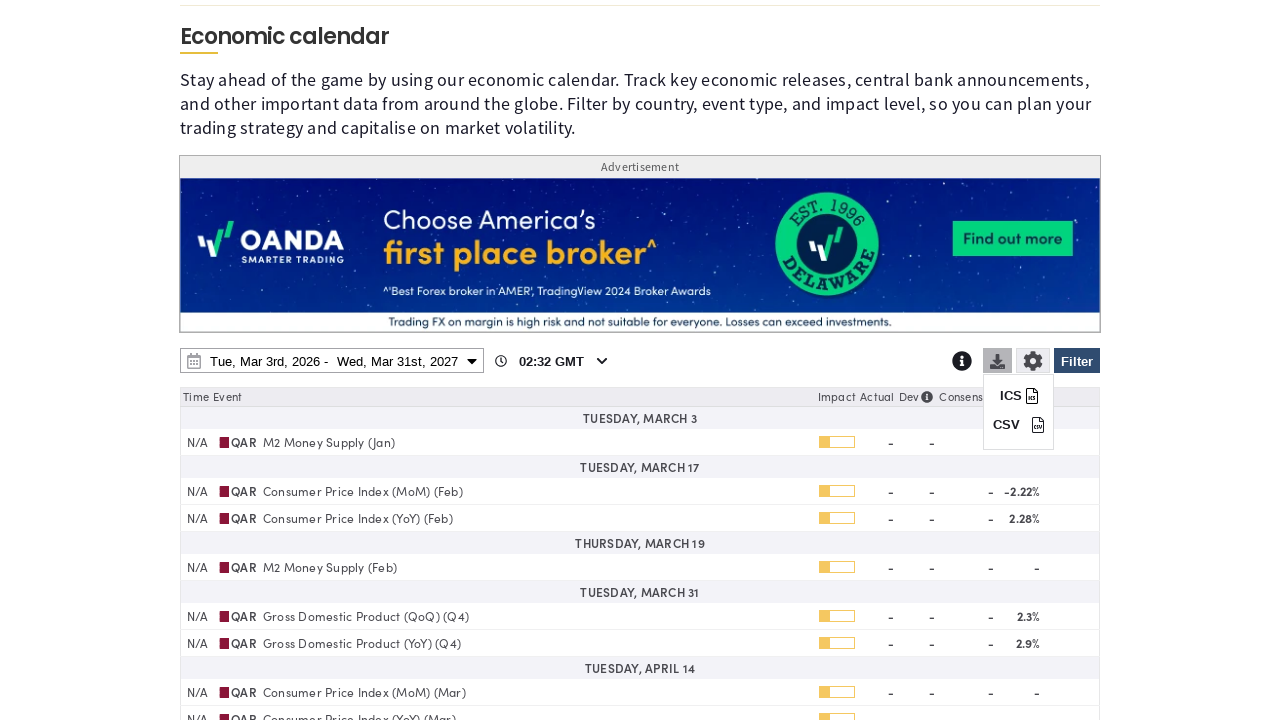

Verified ICS download button is visible
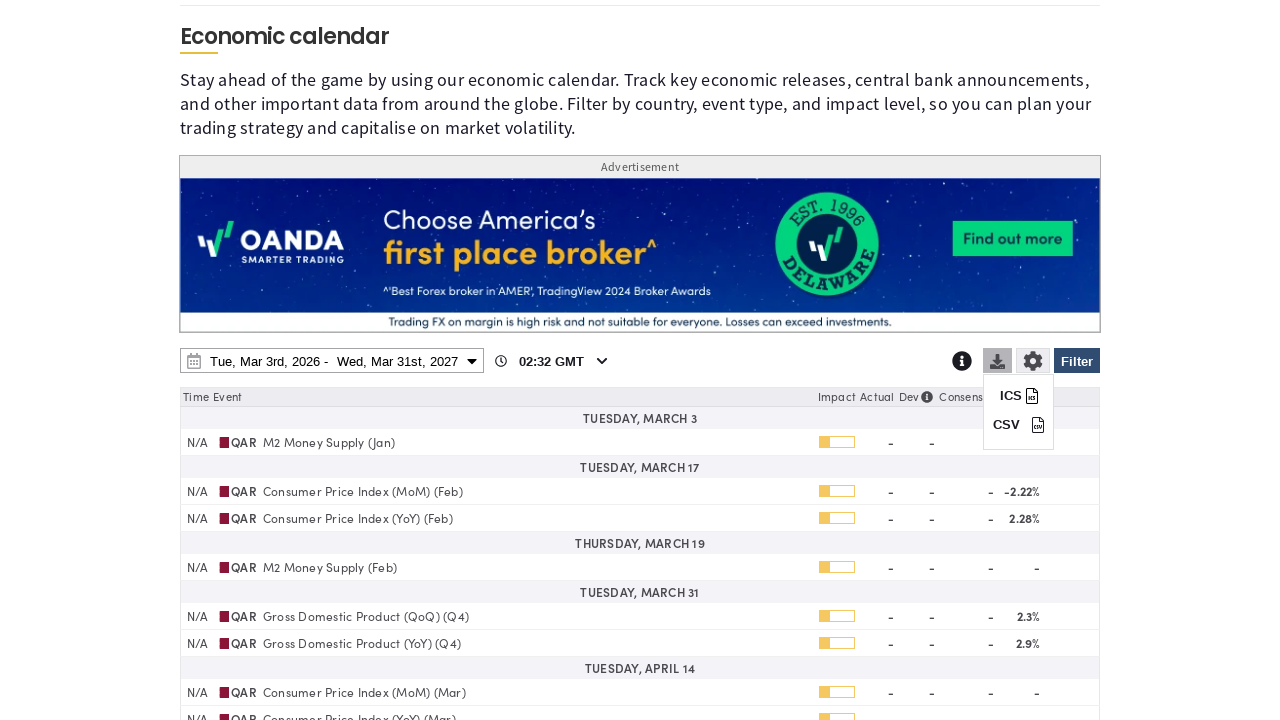

Verified CSV download button is visible
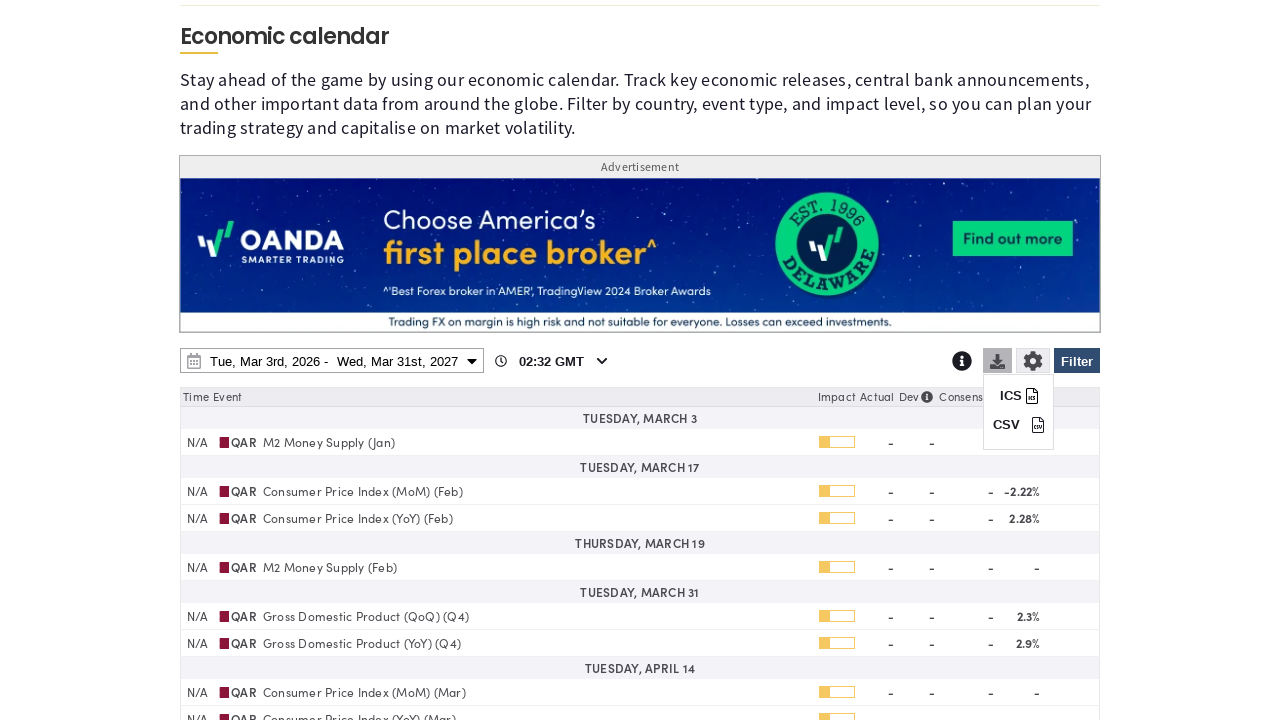

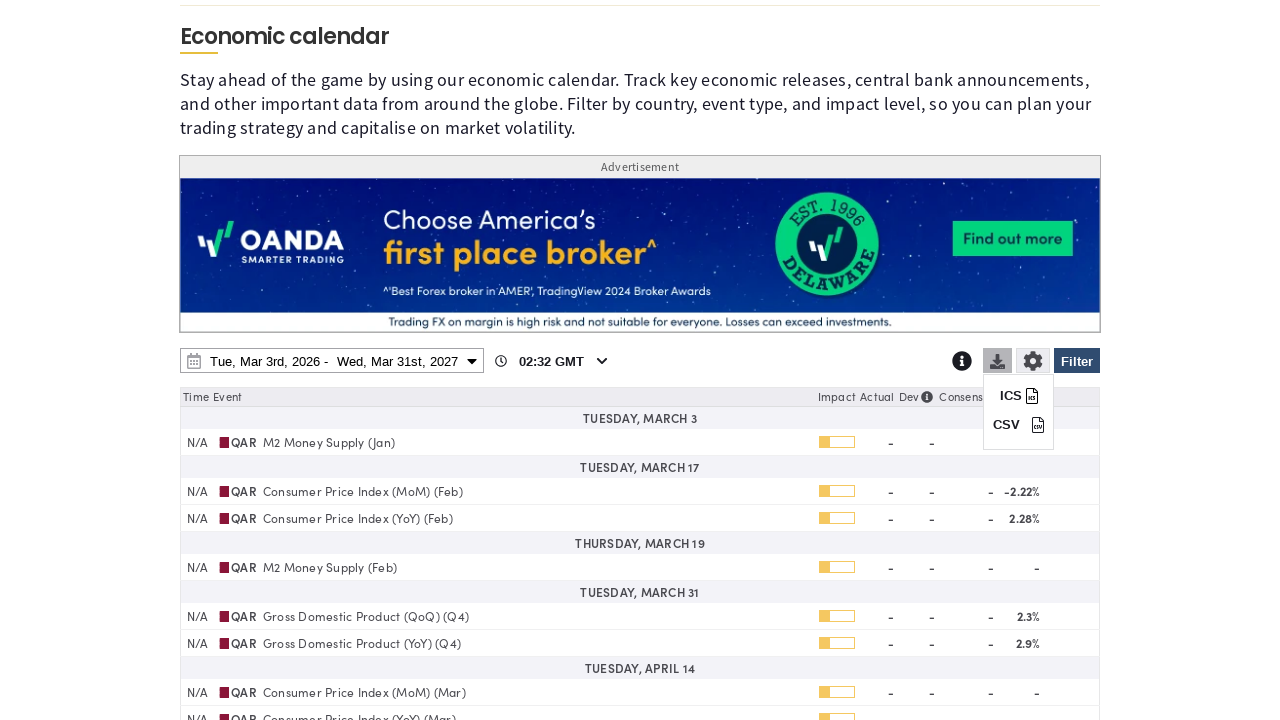